Tests jQuery UI draggable functionality by dragging an element to a new position

Starting URL: https://jqueryui.com/draggable/

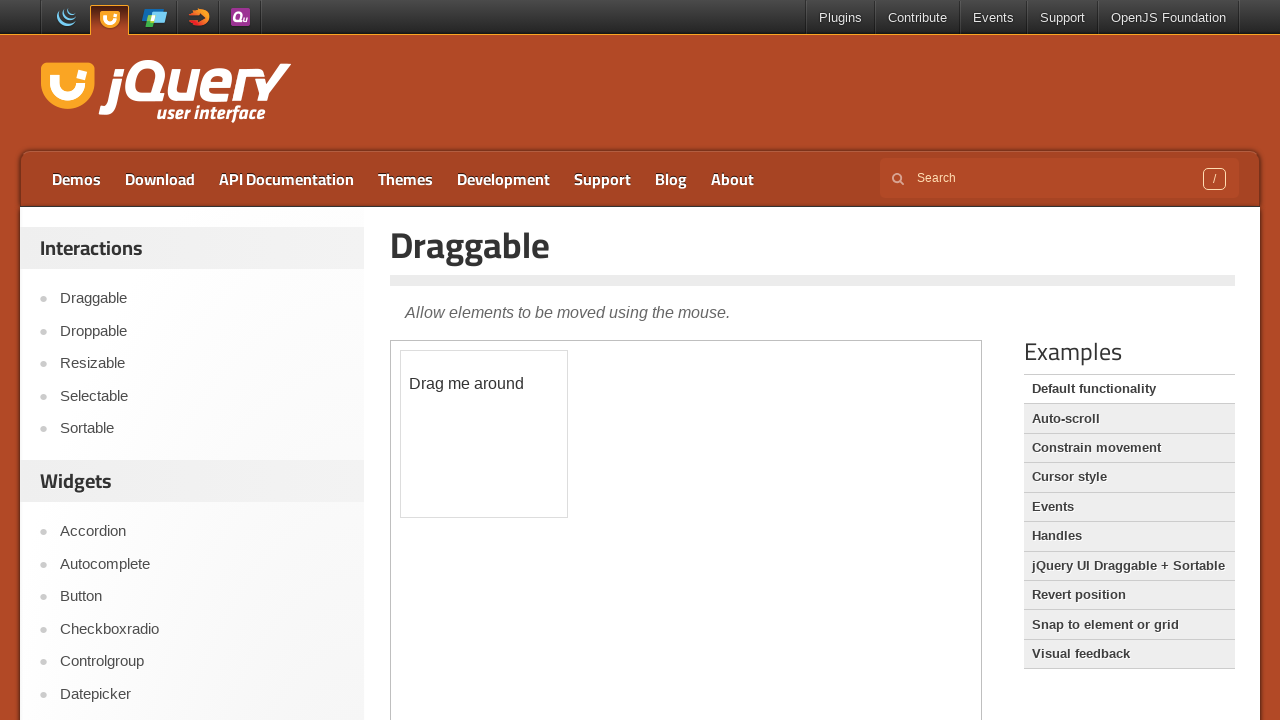

Located the iframe containing the draggable demo
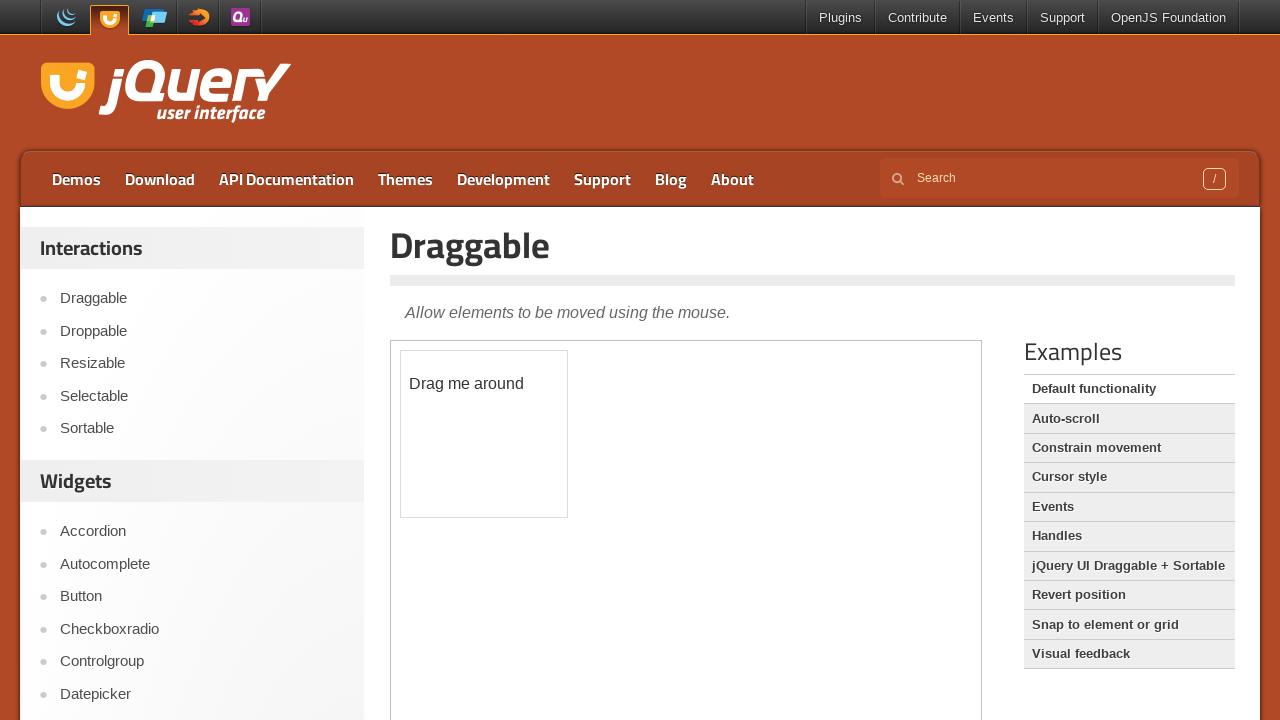

Located the draggable element with id 'draggable'
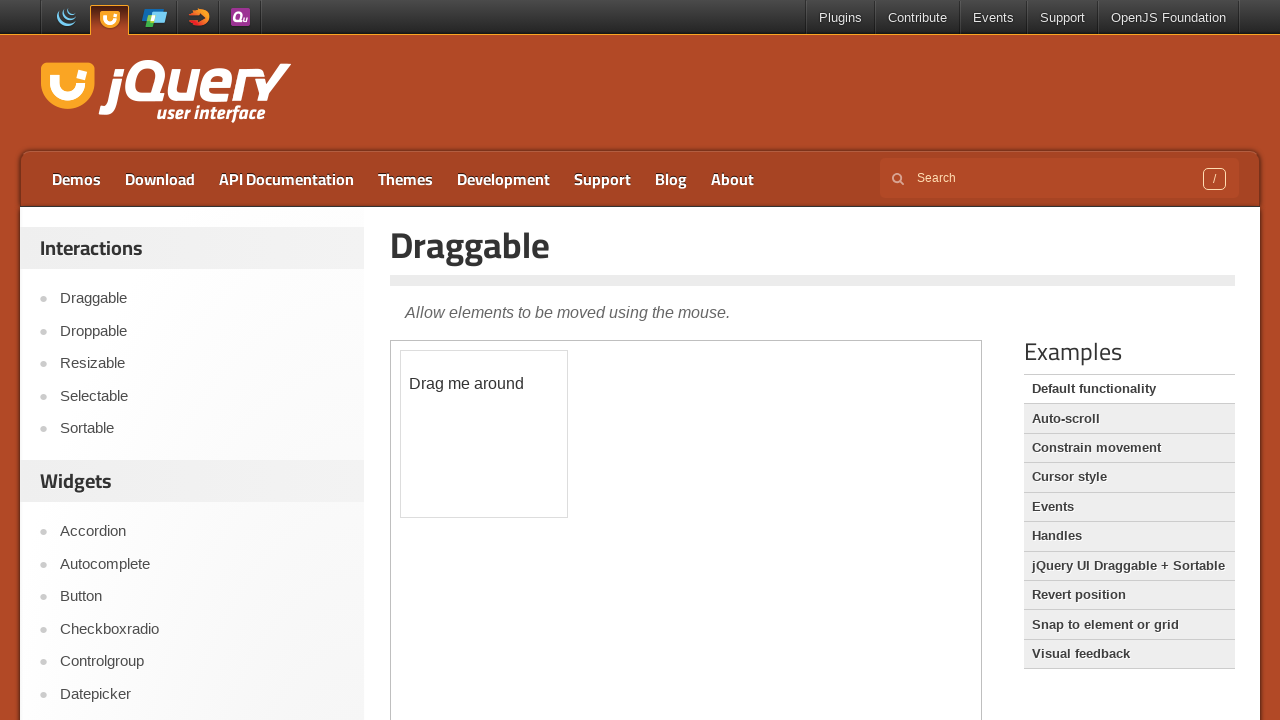

Retrieved bounding box of the draggable element
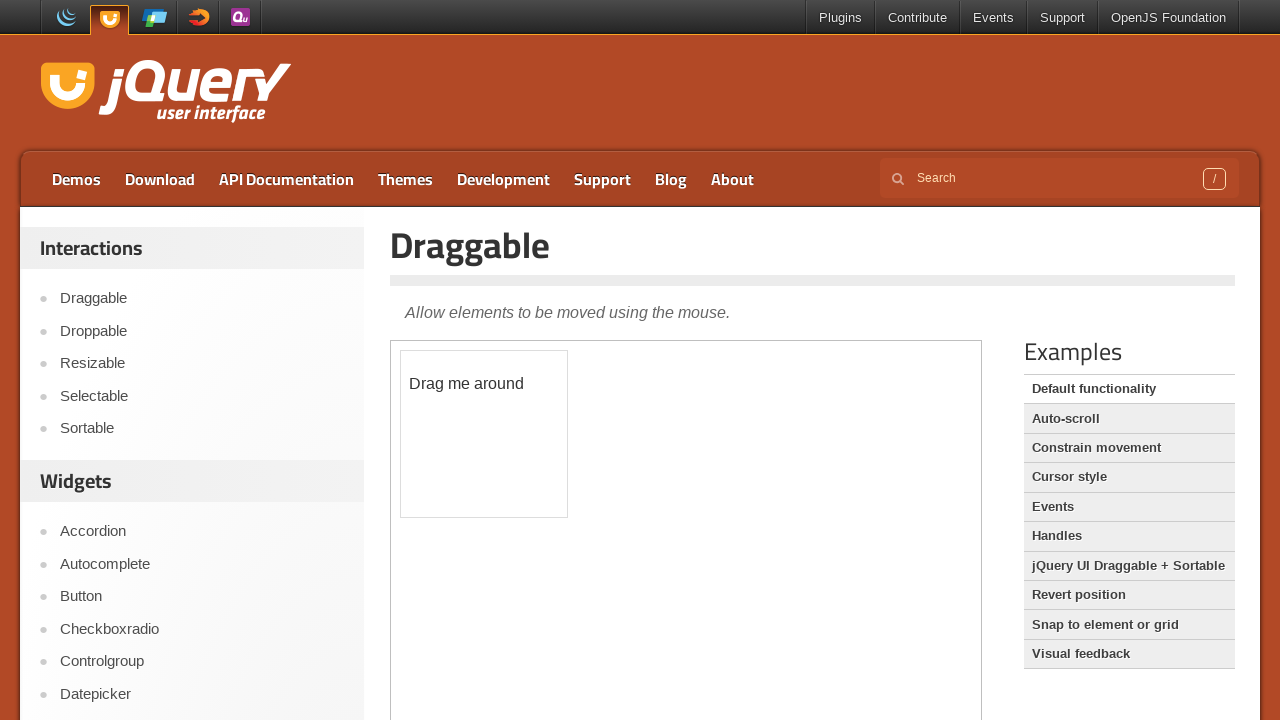

Dragged element 50 pixels right and 50 pixels down at (451, 401)
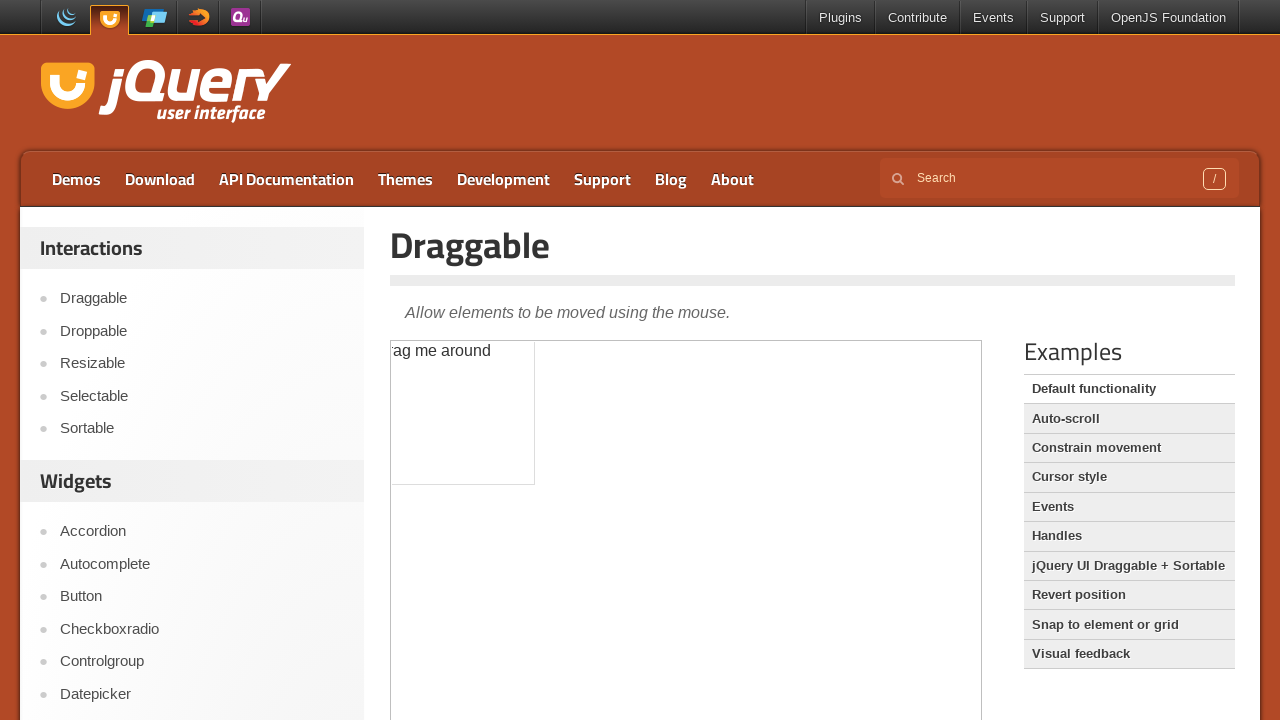

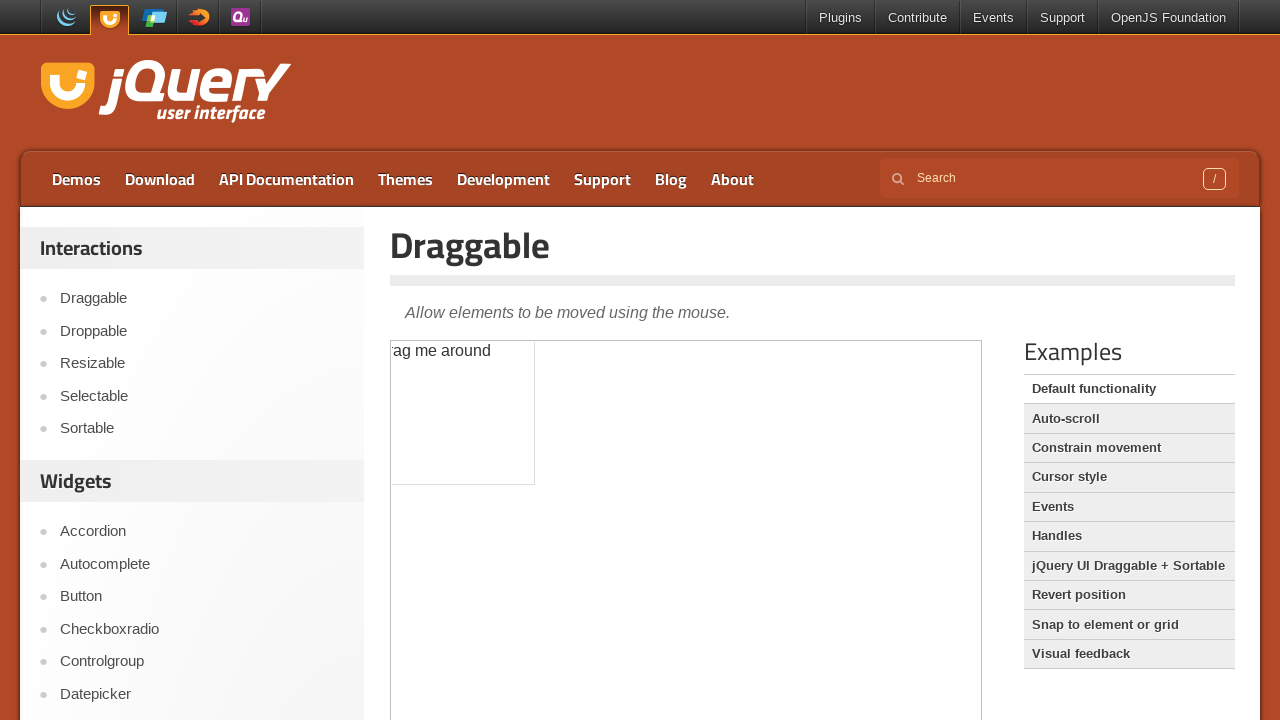